Navigates to the VTiger CRM demo page and clicks the blue button on the page, verifying the page loads correctly.

Starting URL: https://demo.vtiger.com/vtigercrm/index.php

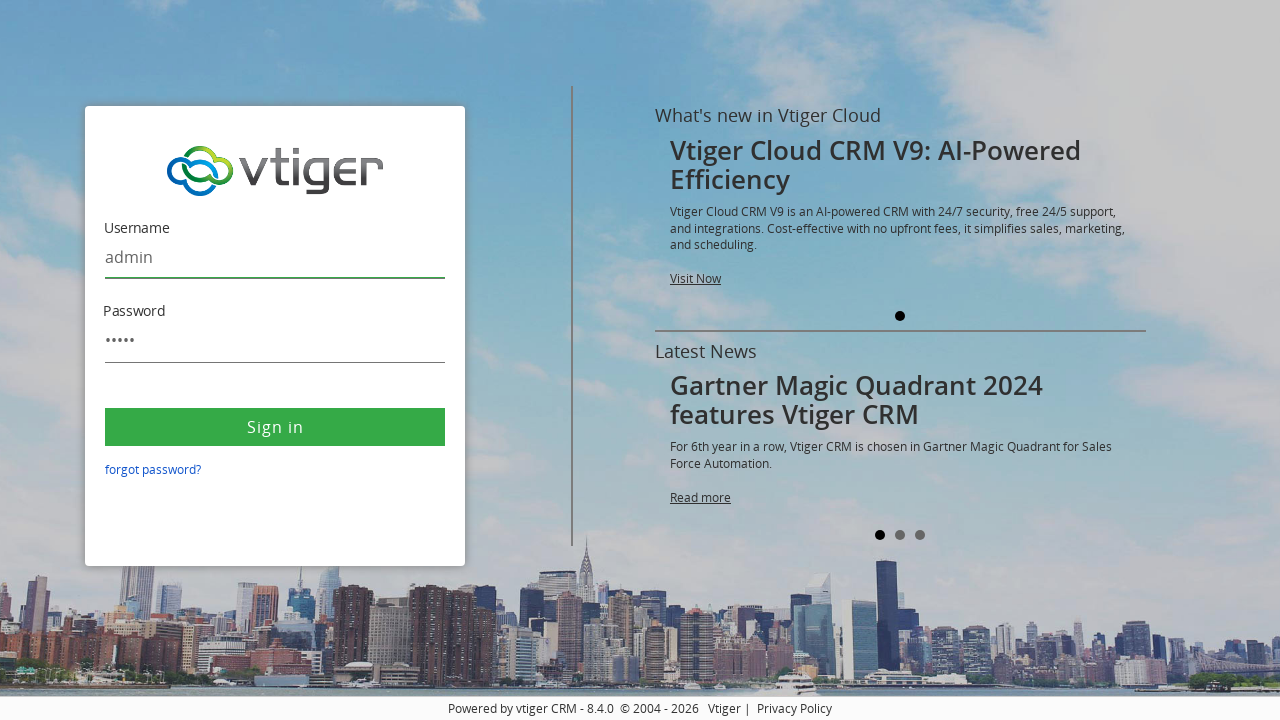

Navigated to VTiger CRM demo page
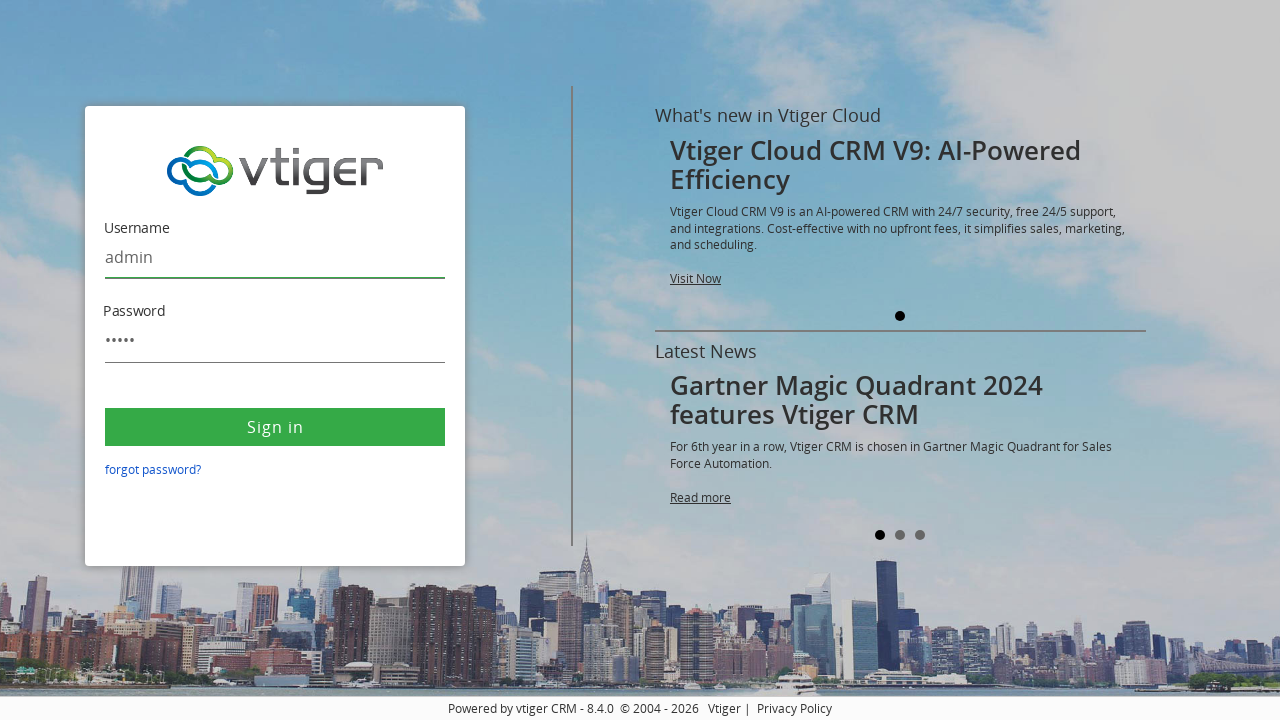

Clicked the blue button on the page at (275, 427) on .buttonBlue
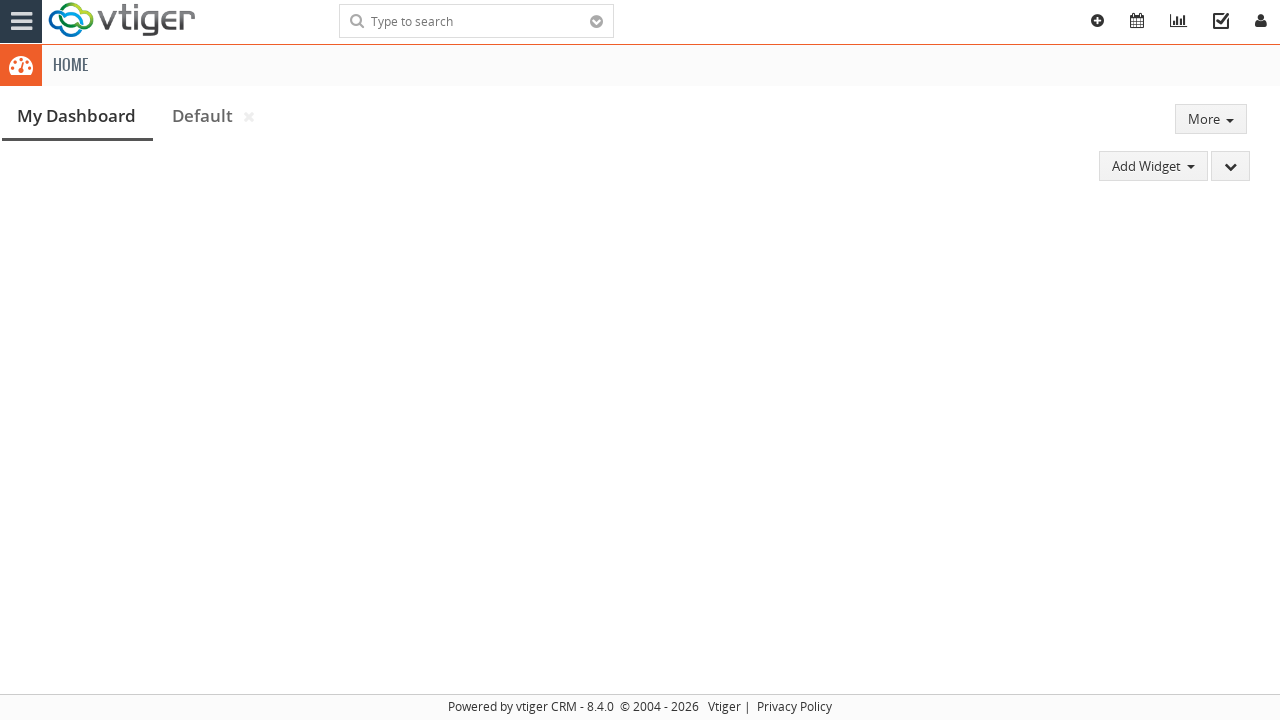

Page loaded successfully after button click
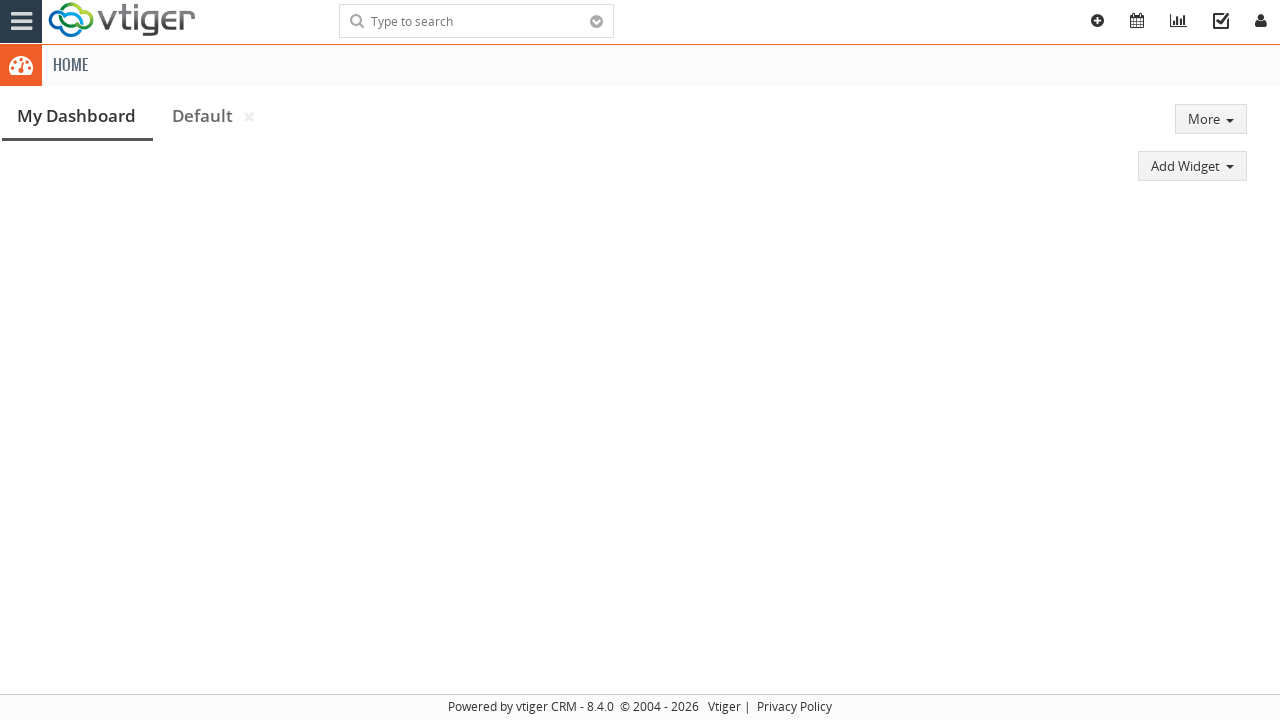

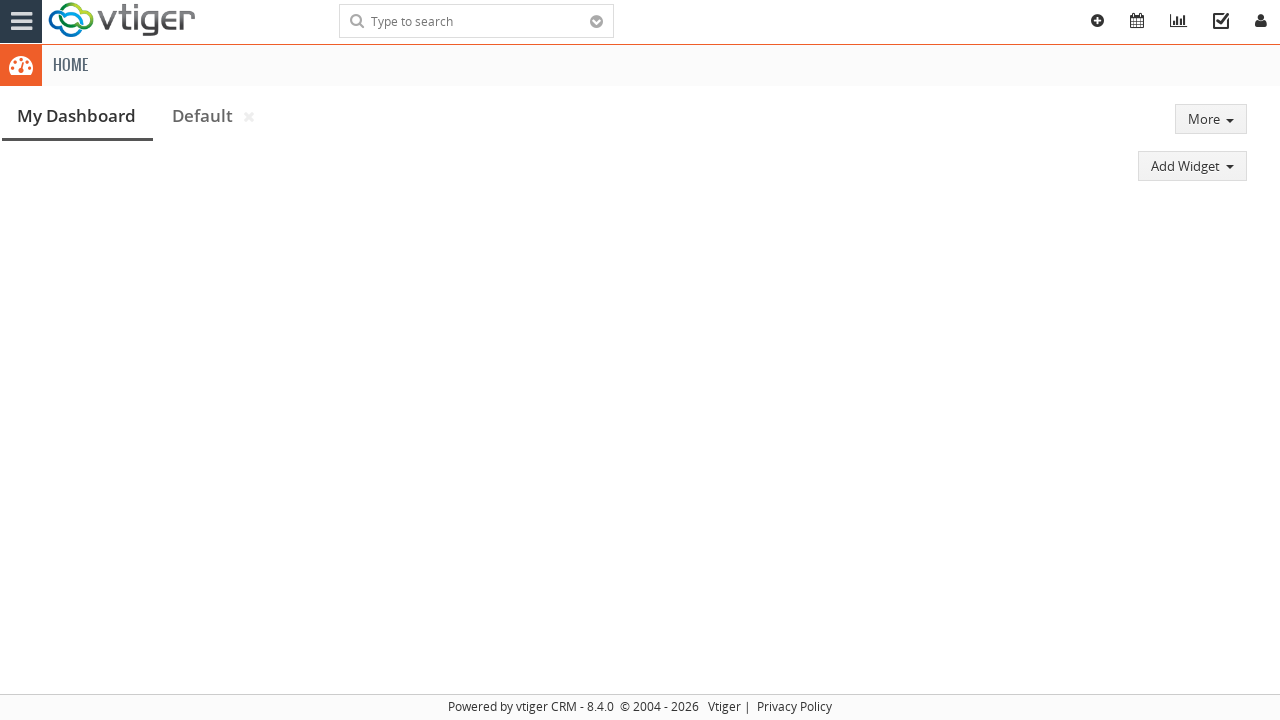